Selects the first option in a dropdown using index

Starting URL: https://the-internet.herokuapp.com/dropdown

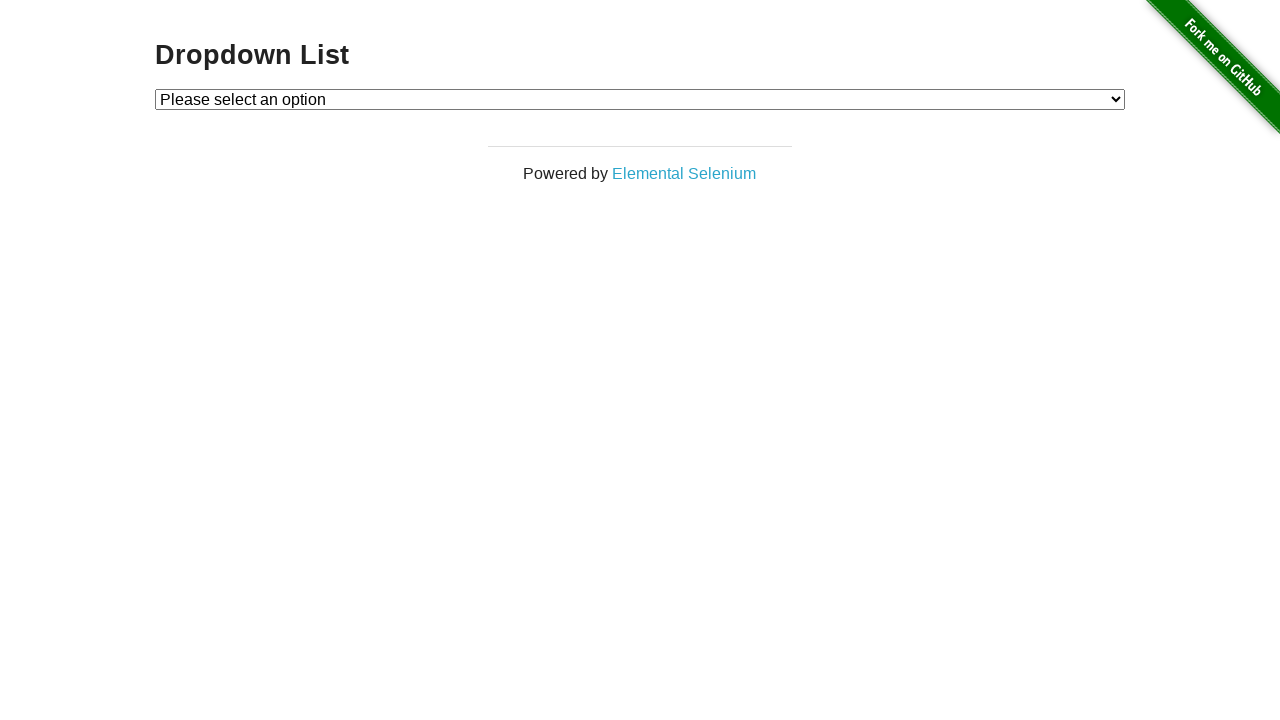

Located dropdown element
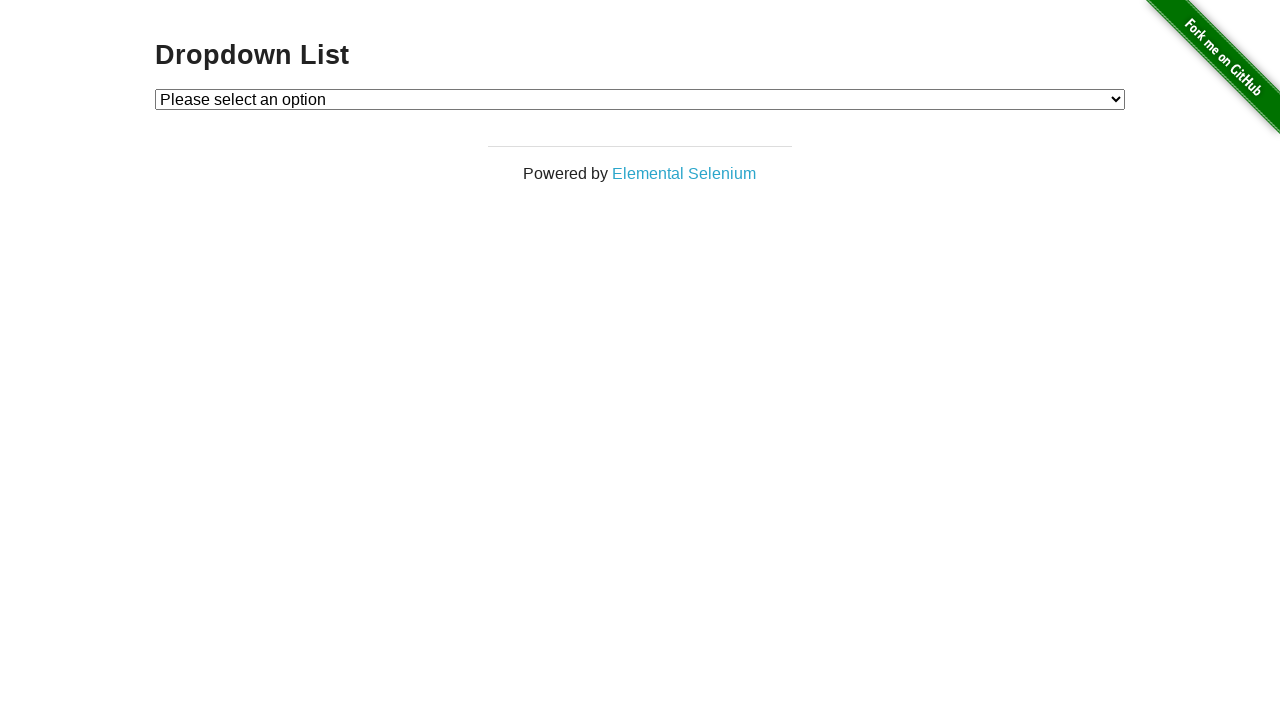

Selected first option in dropdown using index on #dropdown
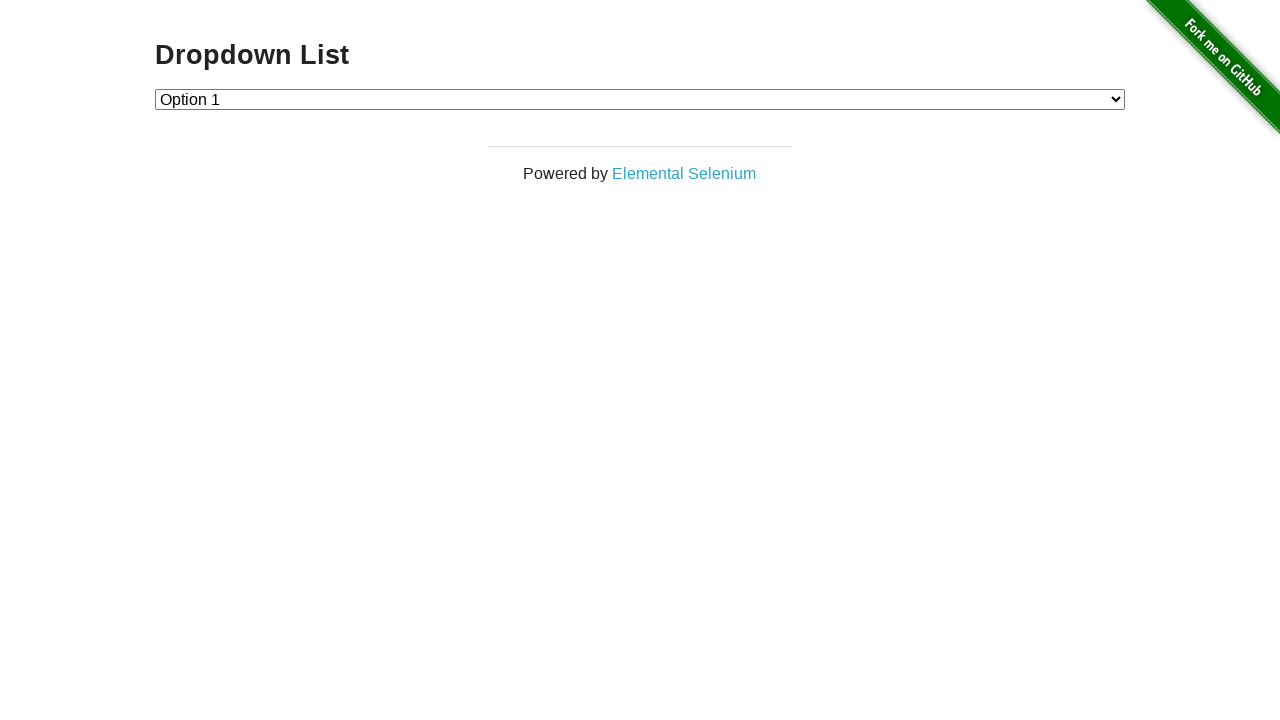

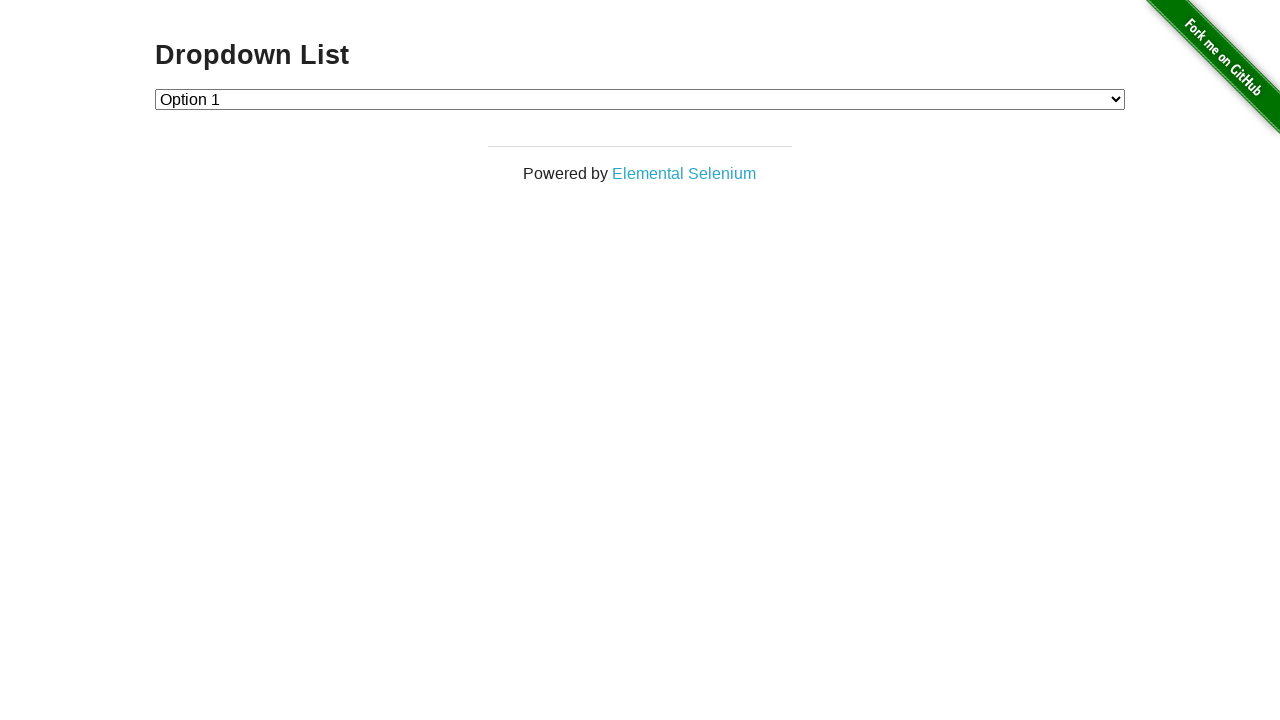